Tests navigation to the text-box section by clicking on the first item in the elements menu and verifying the URL changes accordingly

Starting URL: https://demoqa.com/elements

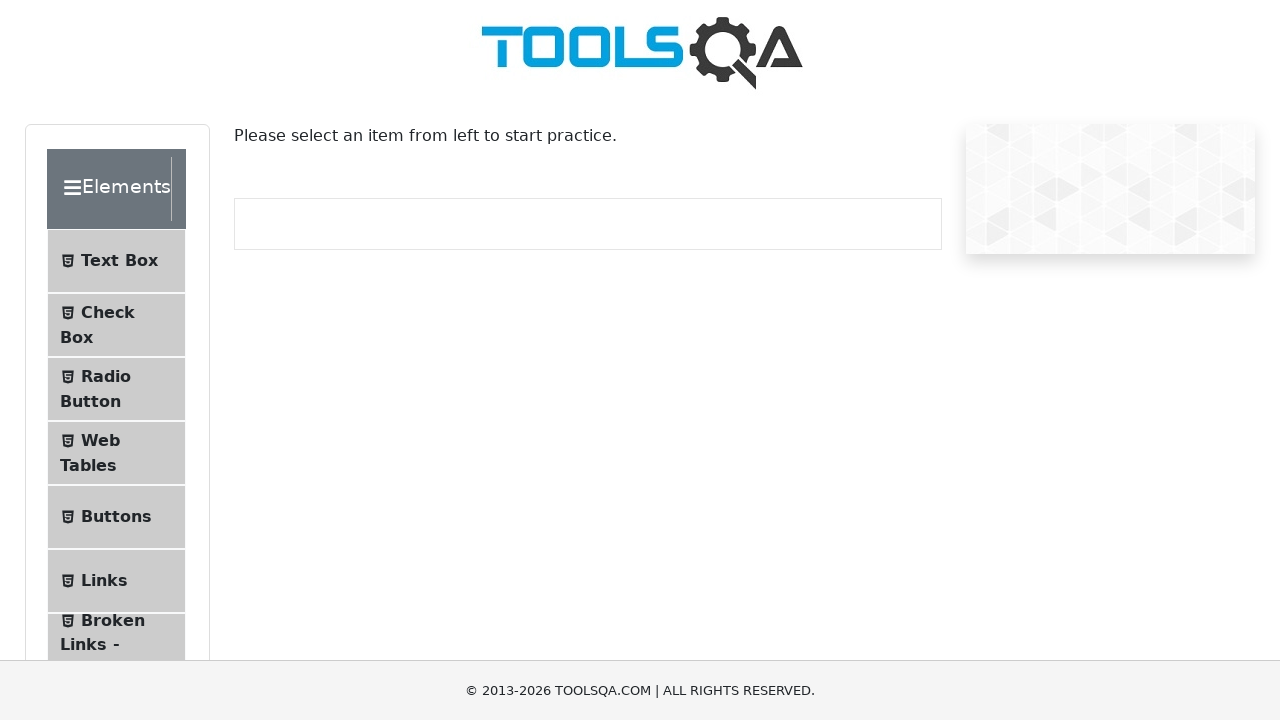

Clicked on the first item (Text Box) in the elements menu at (116, 261) on #item-0
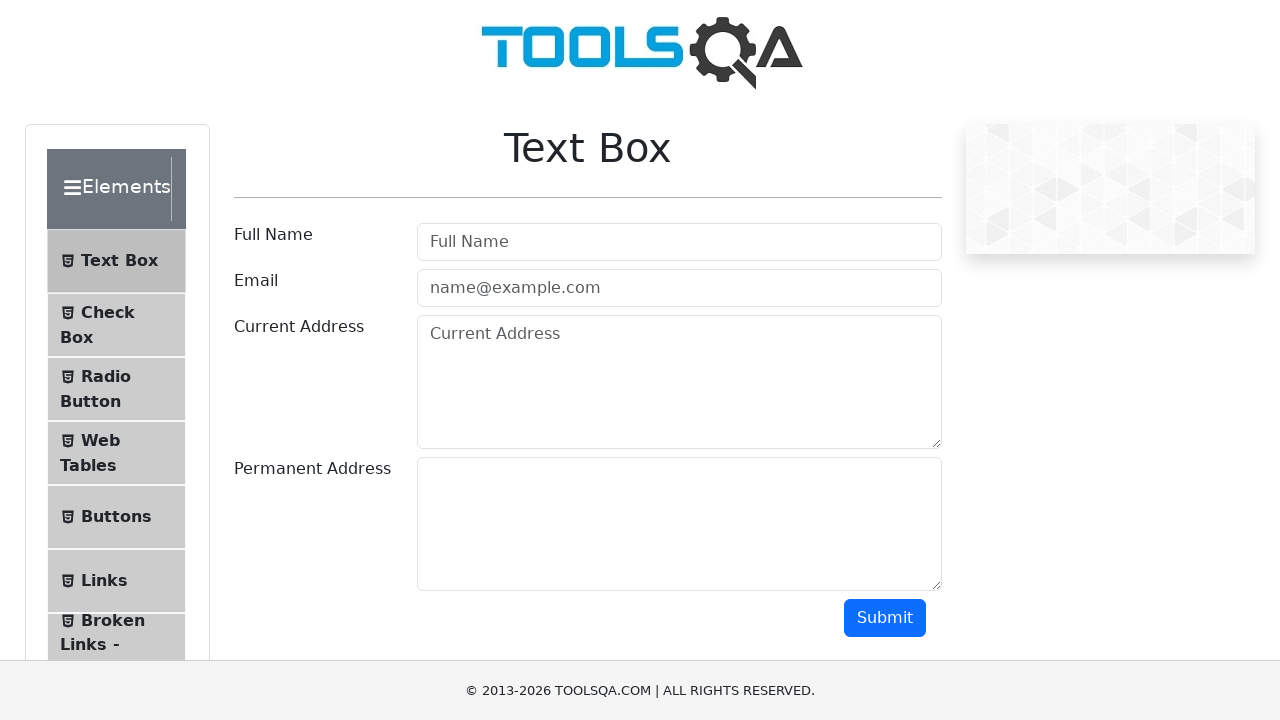

URL successfully changed to text-box section
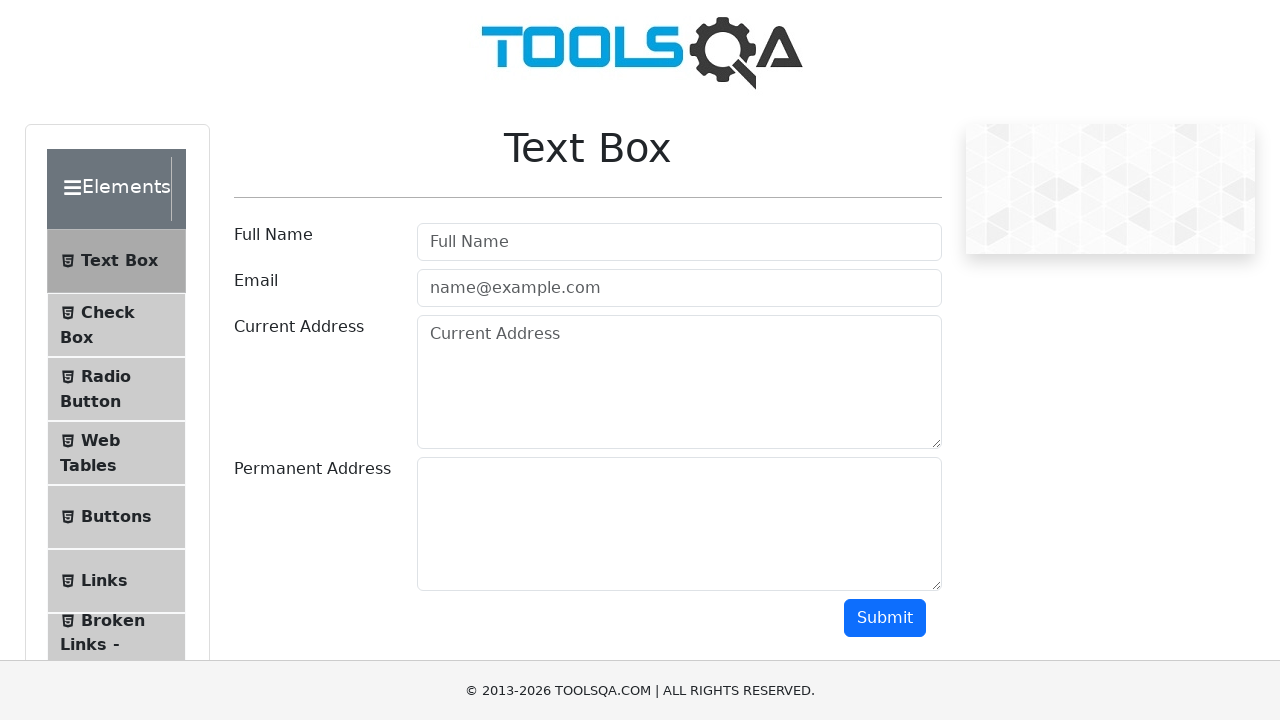

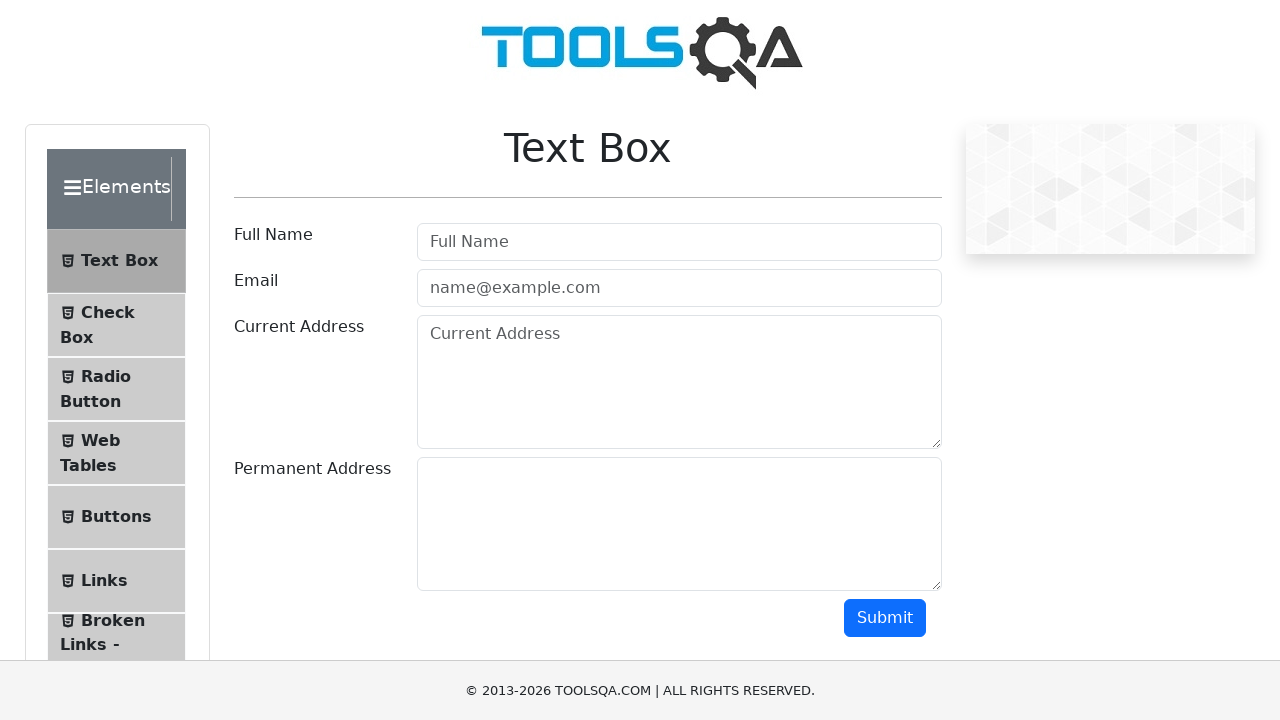